Tests a wait scenario where a button becomes clickable after a delay, clicks it, and verifies a success message appears

Starting URL: http://suninjuly.github.io/wait2.html

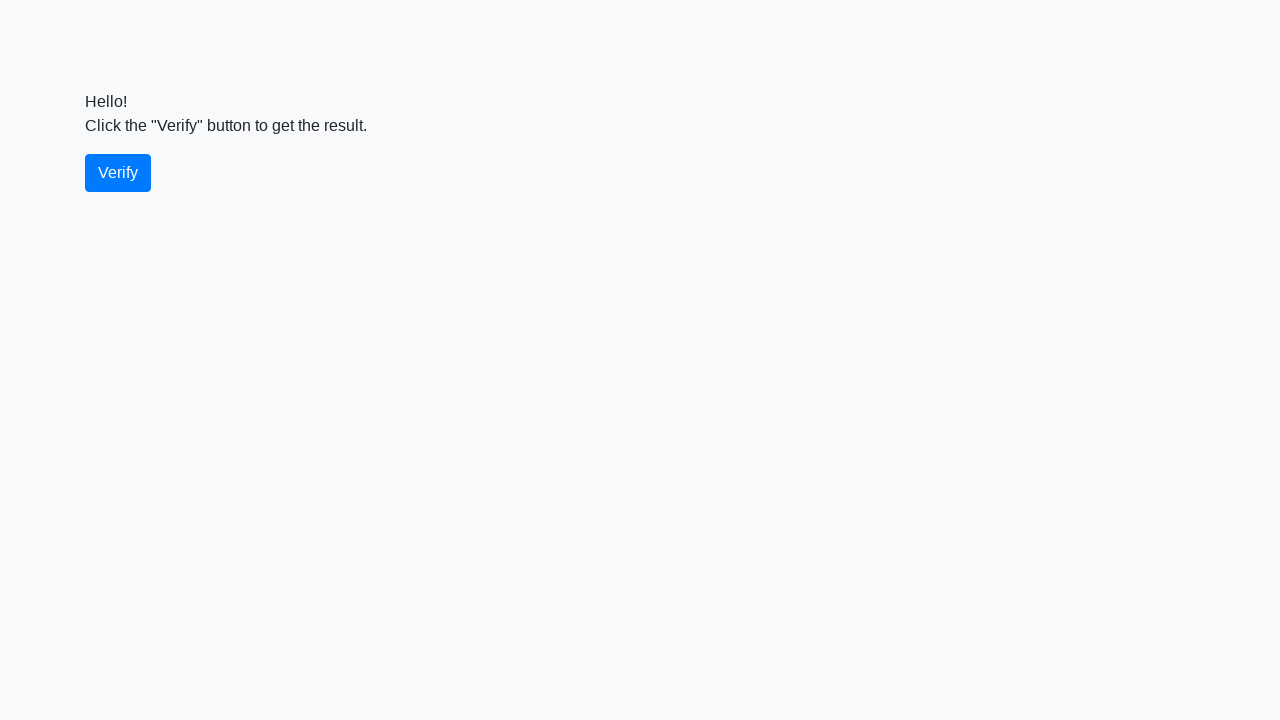

Waited for verify button to become visible
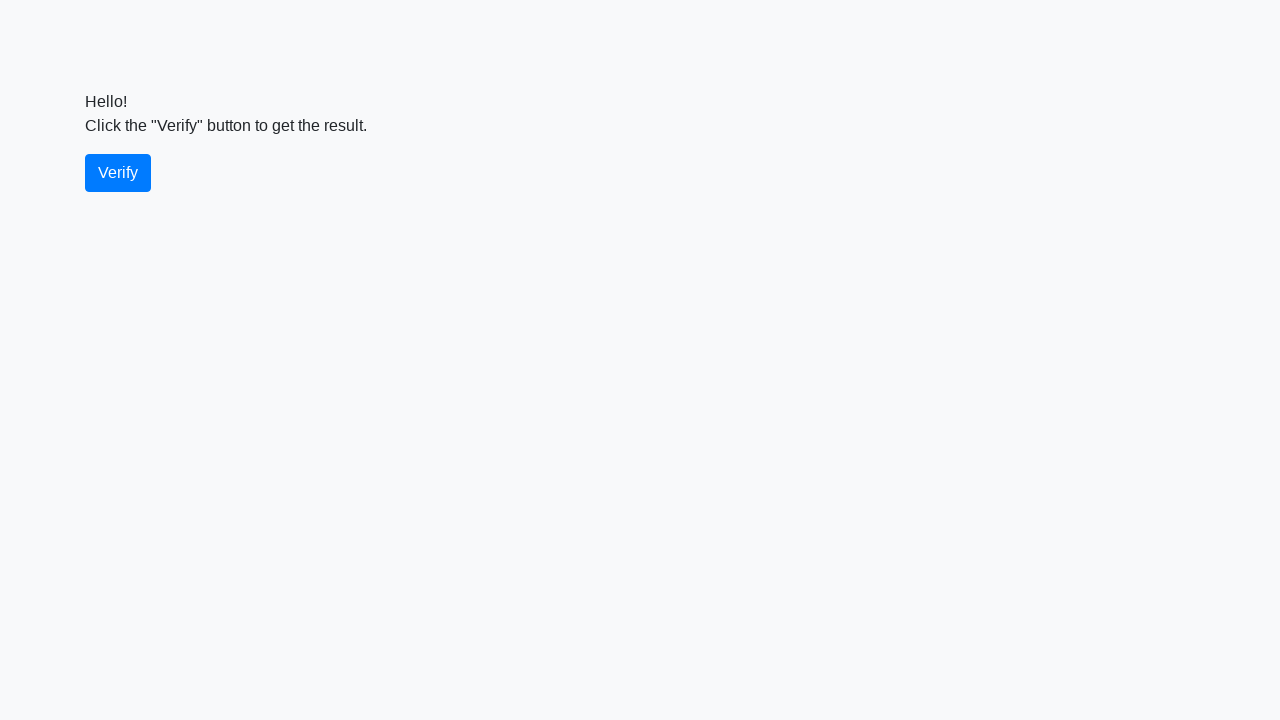

Clicked the verify button at (118, 173) on #verify
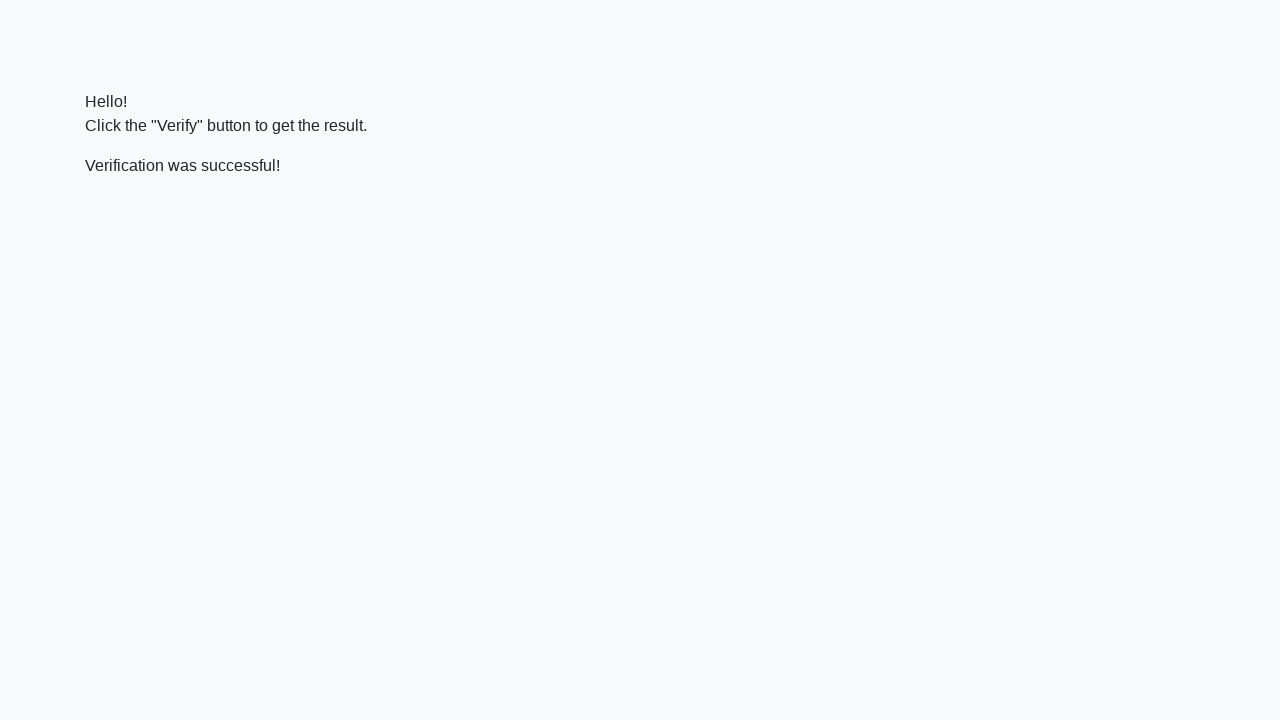

Waited for success message to appear
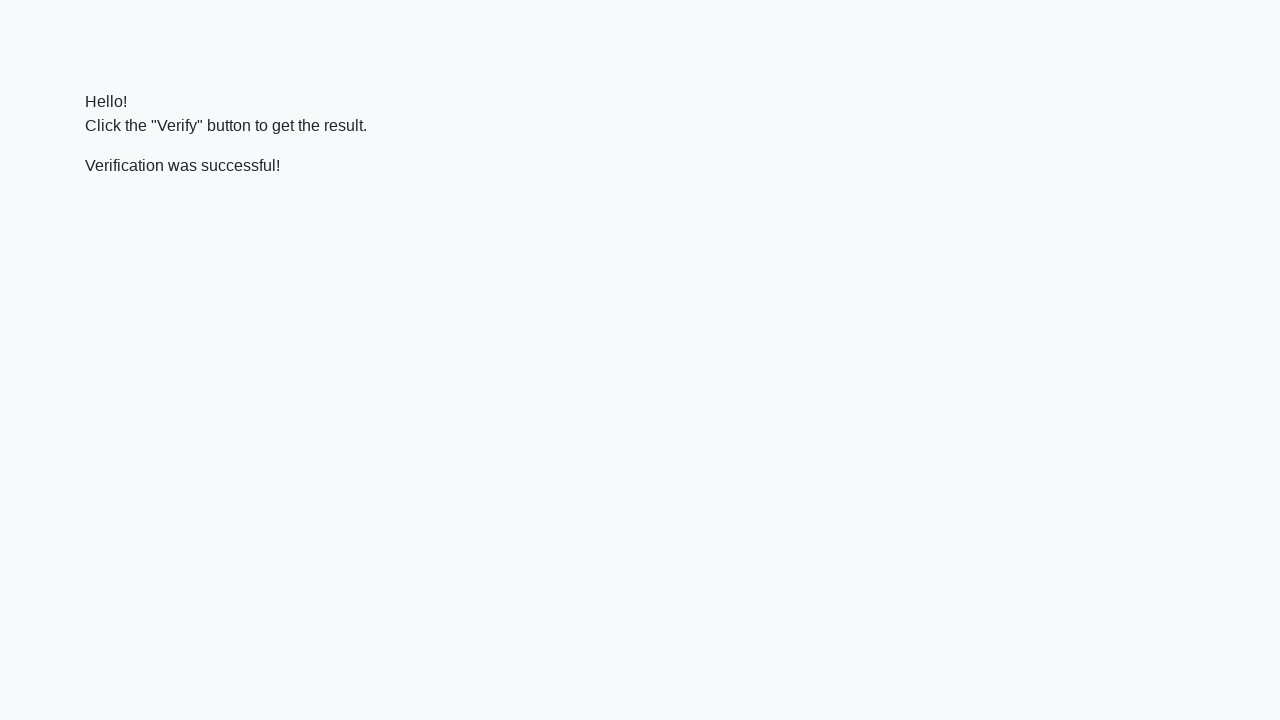

Located the verify message element
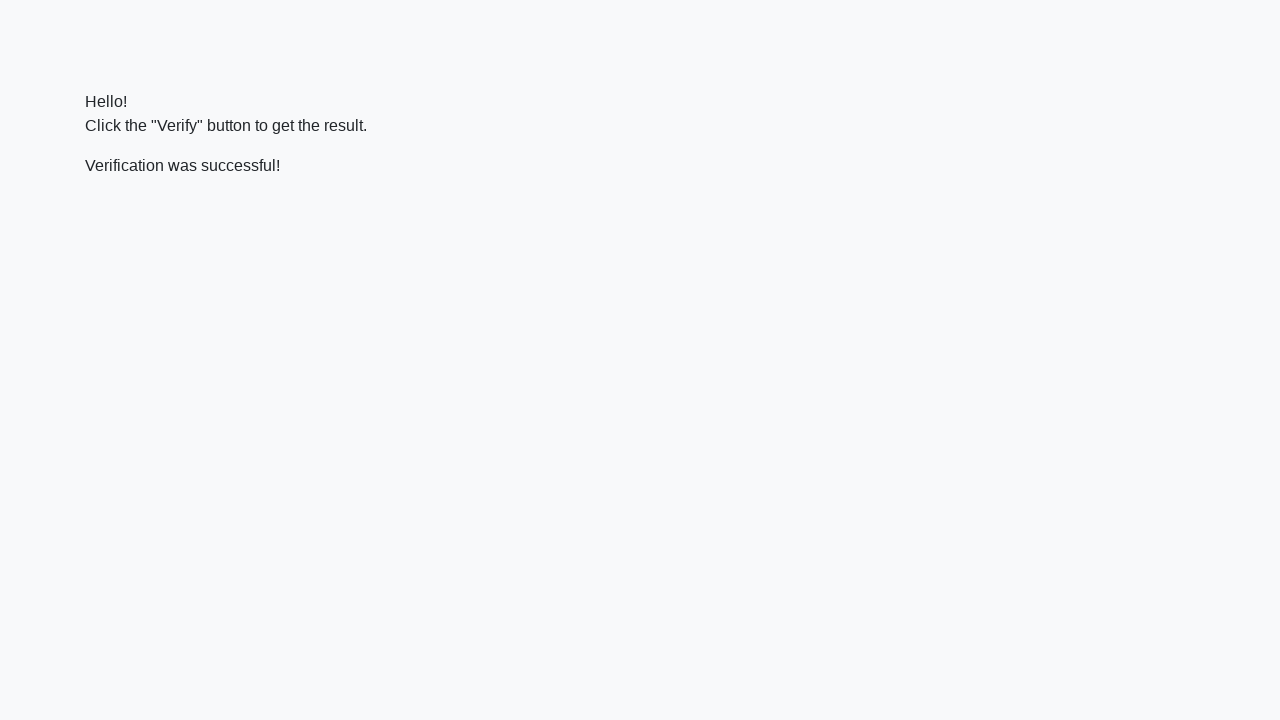

Verified that 'successful' text is present in the message
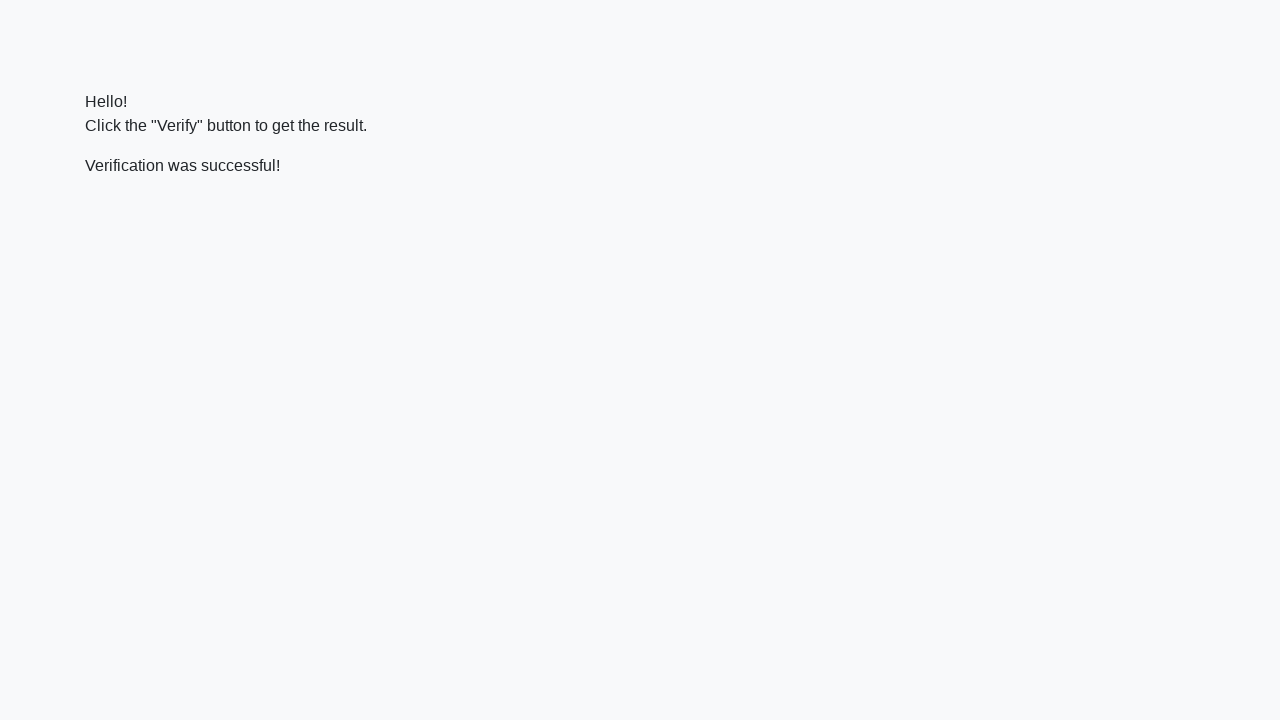

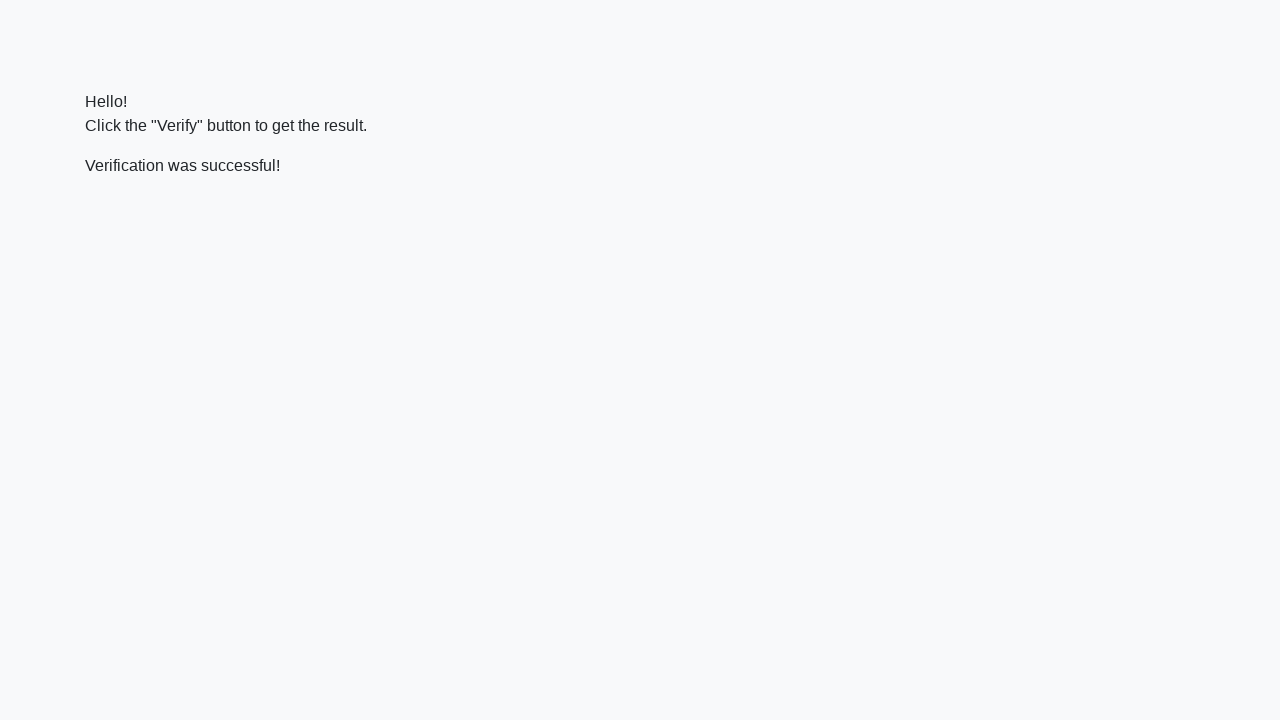